Verifies that the OrangeHRM logo has the expected computed color style

Starting URL: https://opensource-demo.orangehrmlive.com/web/index.php/auth/login

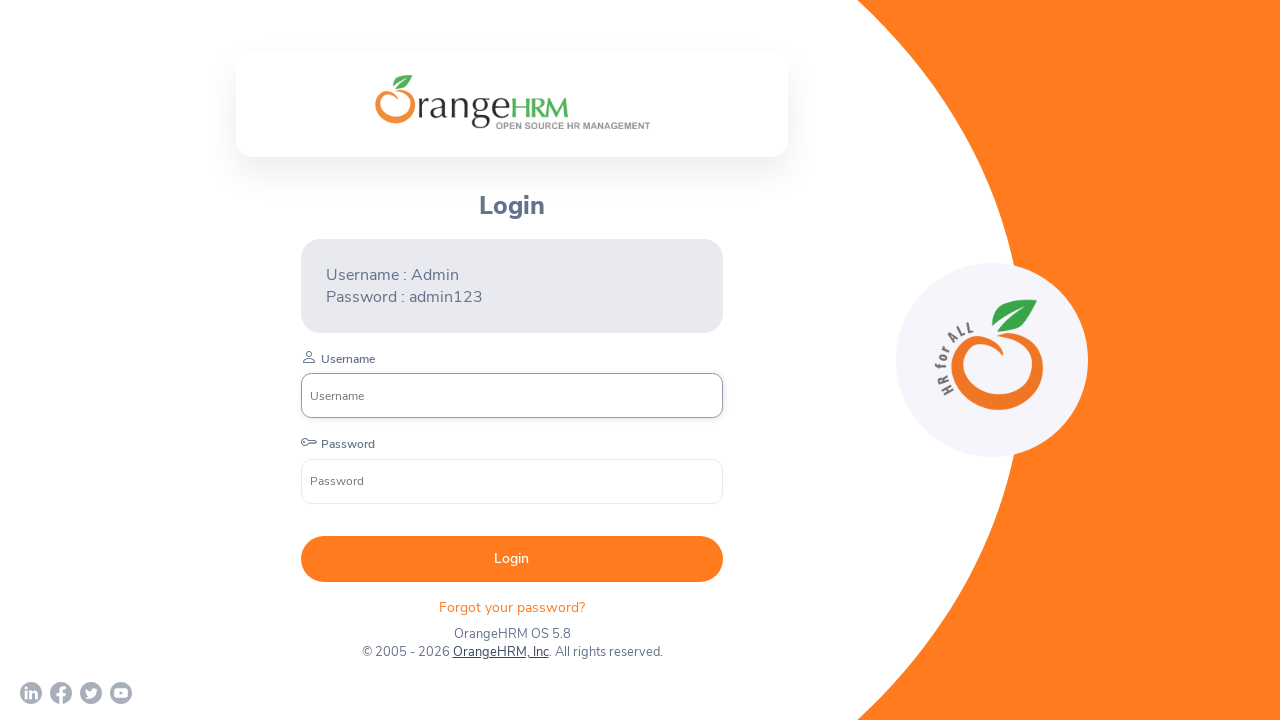

Waited for OrangeHRM logo to be visible
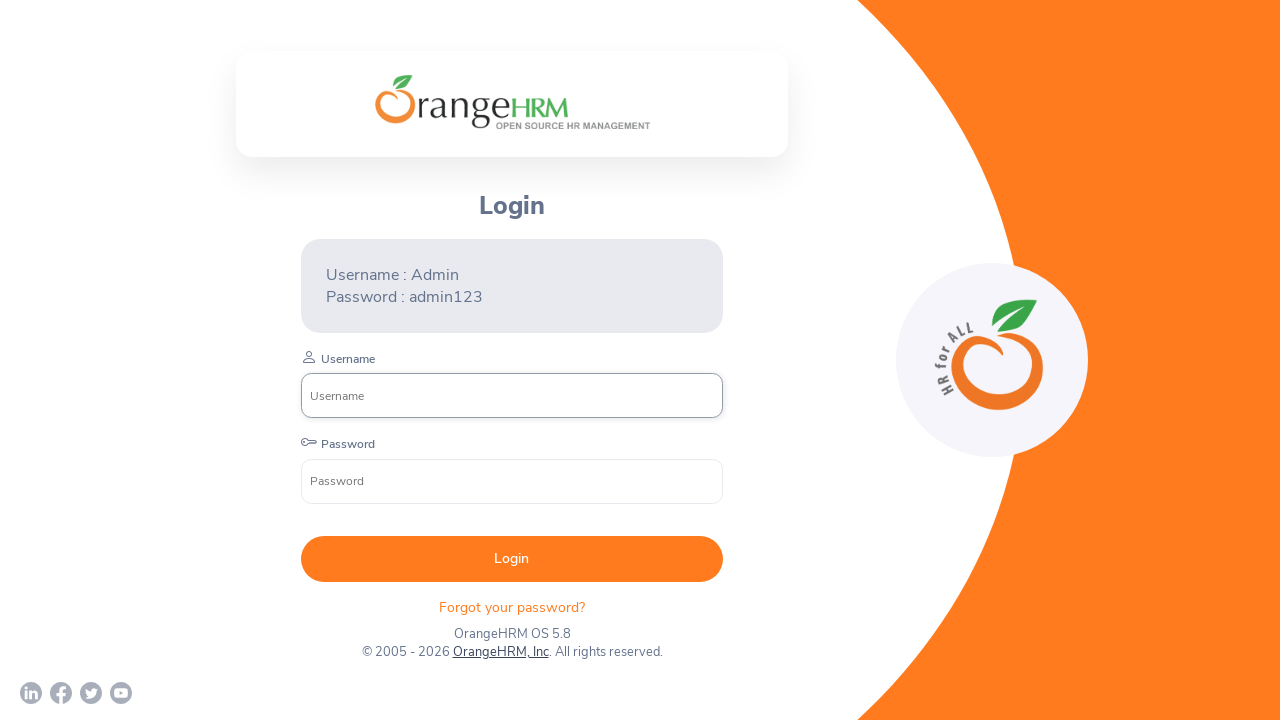

Retrieved computed color style of logo: rgb(0, 0, 0)
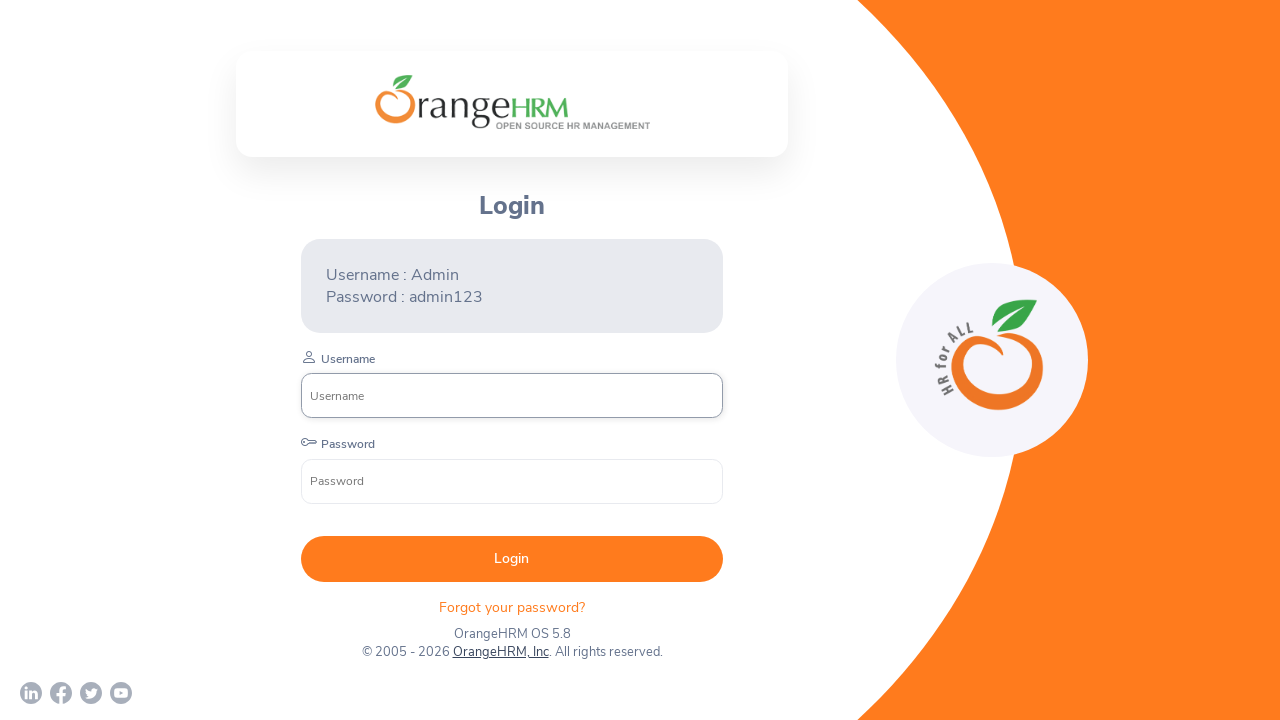

Verified logo color matches expected value rgb(0, 0, 0)
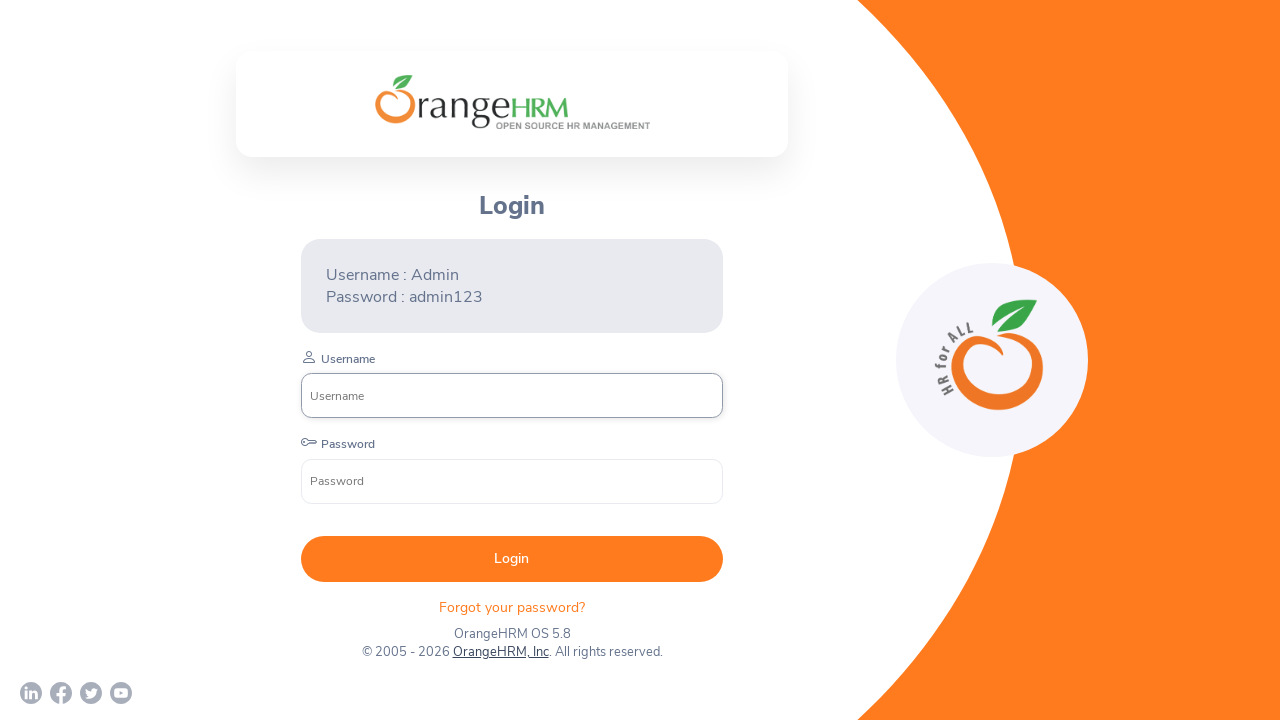

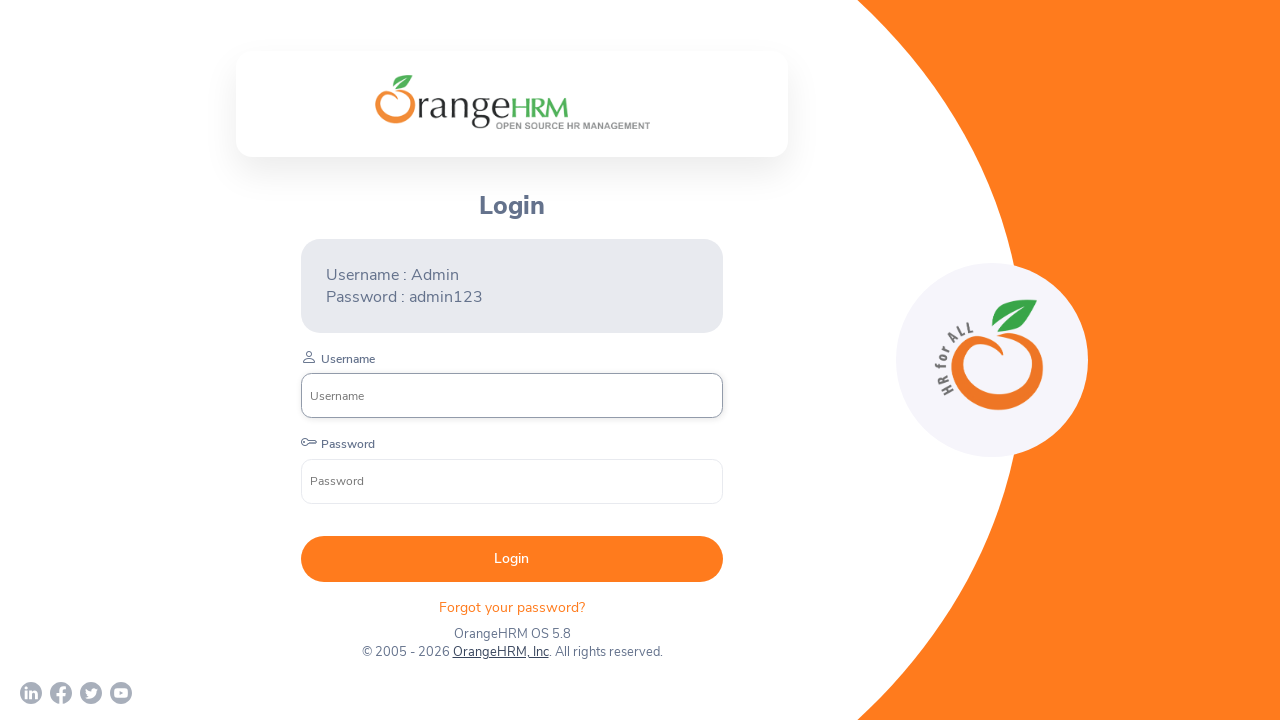